Tests that clicking the Due column header twice sorts the table values in descending order by verifying each due amount is greater than or equal to the next

Starting URL: http://the-internet.herokuapp.com/tables

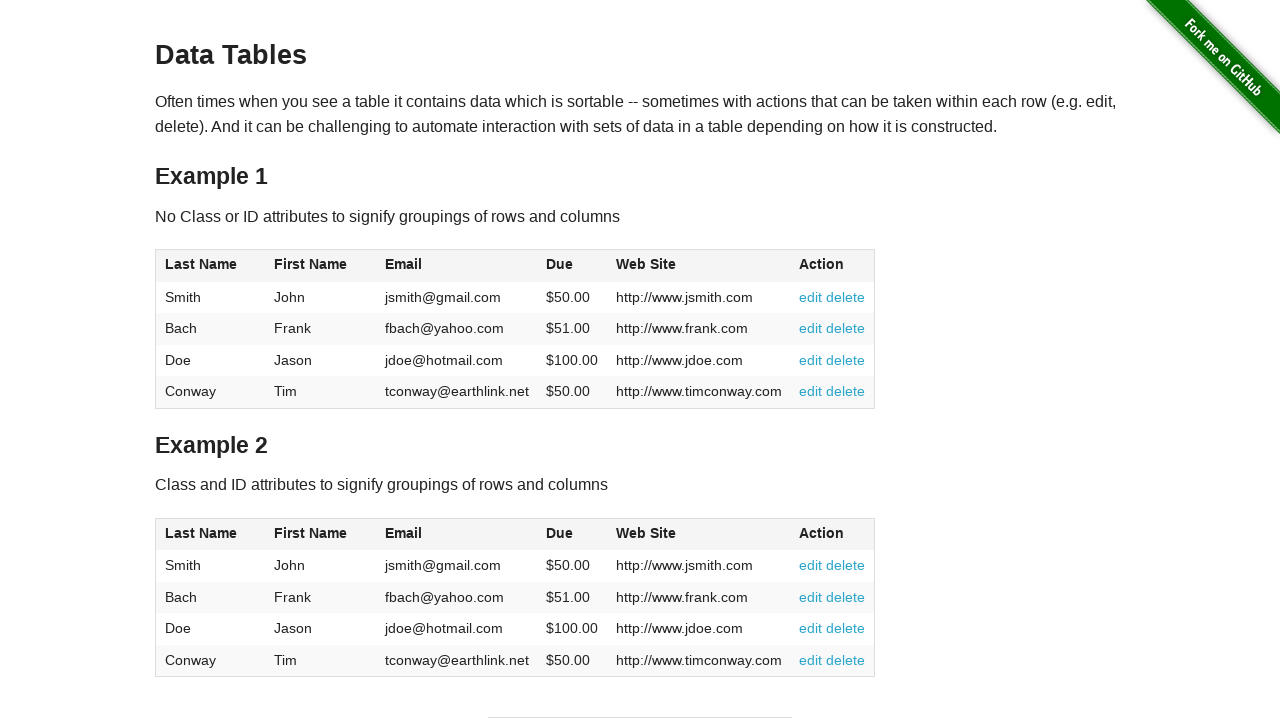

Clicked Due column header first time at (572, 266) on #table1 thead tr th:nth-of-type(4)
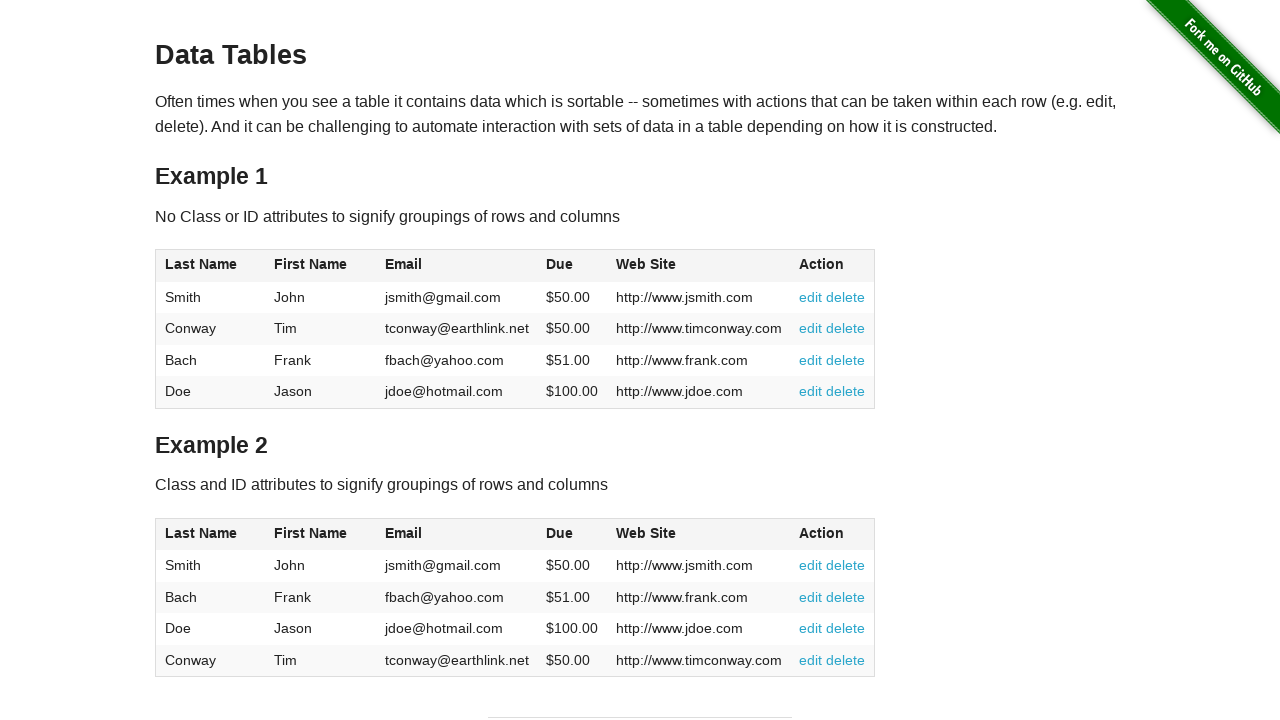

Clicked Due column header second time to sort descending at (572, 266) on #table1 thead tr th:nth-of-type(4)
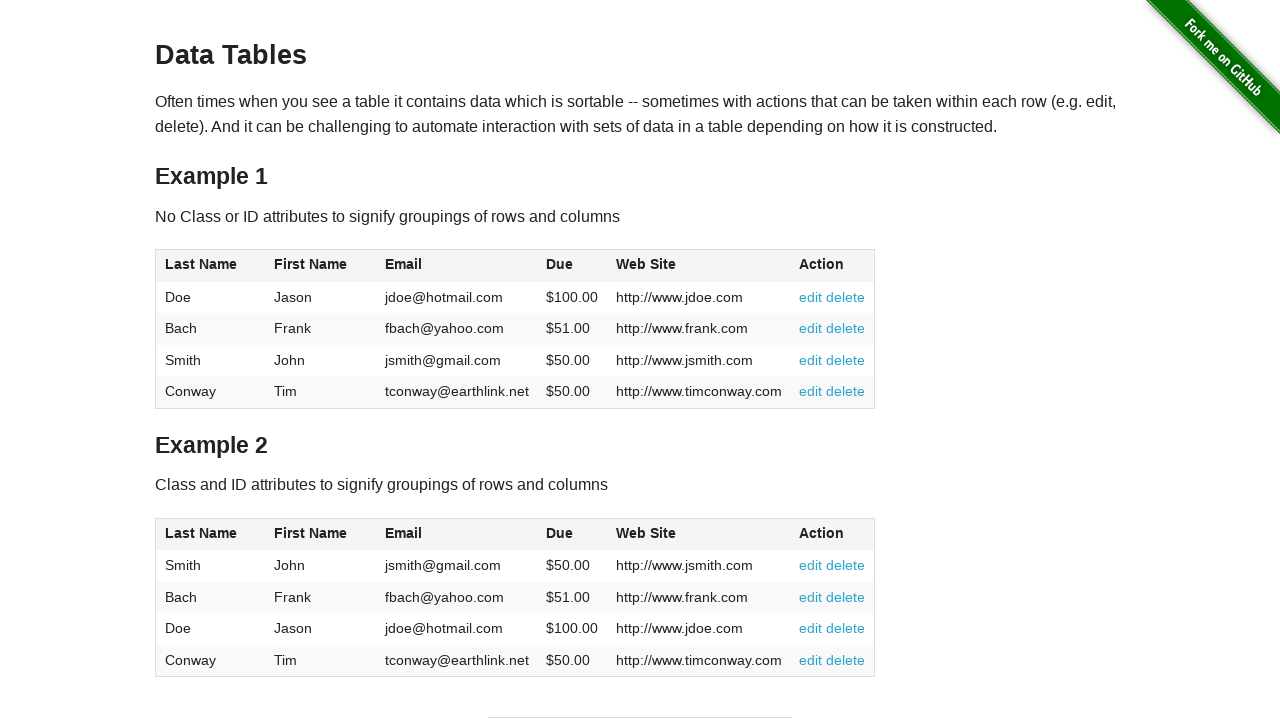

Waited for Due column values to load
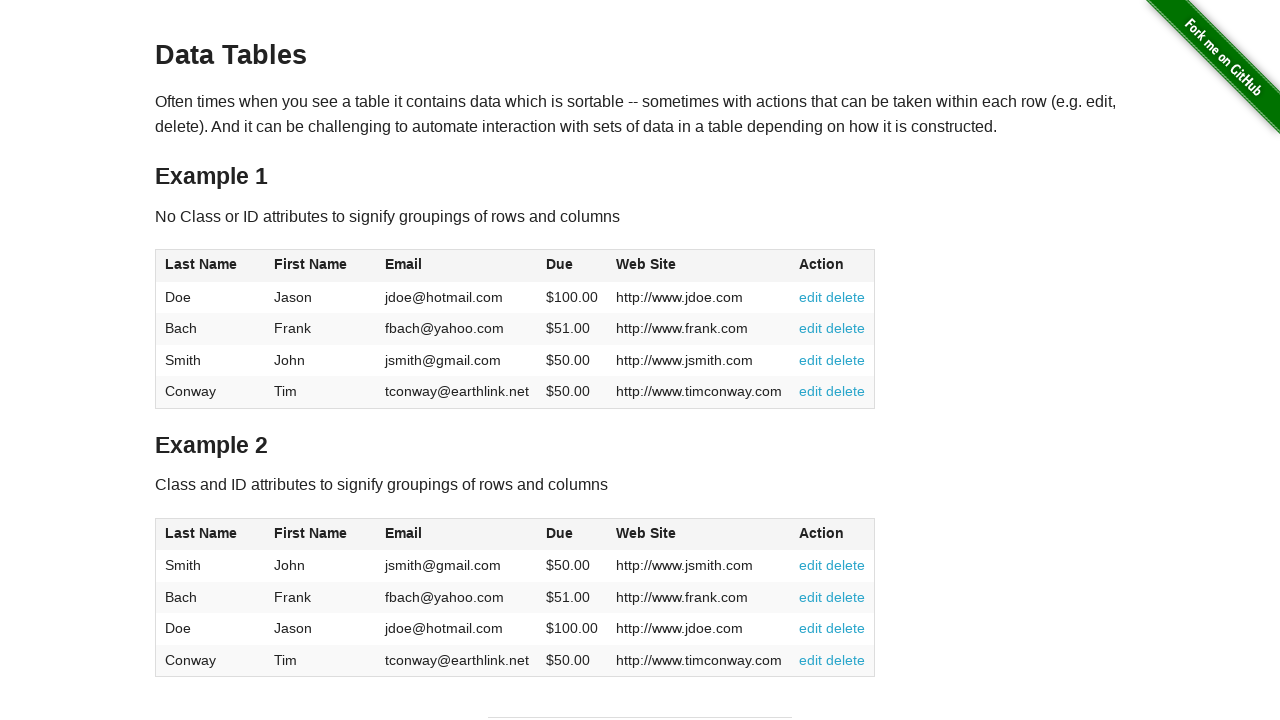

Retrieved all Due column cells from table
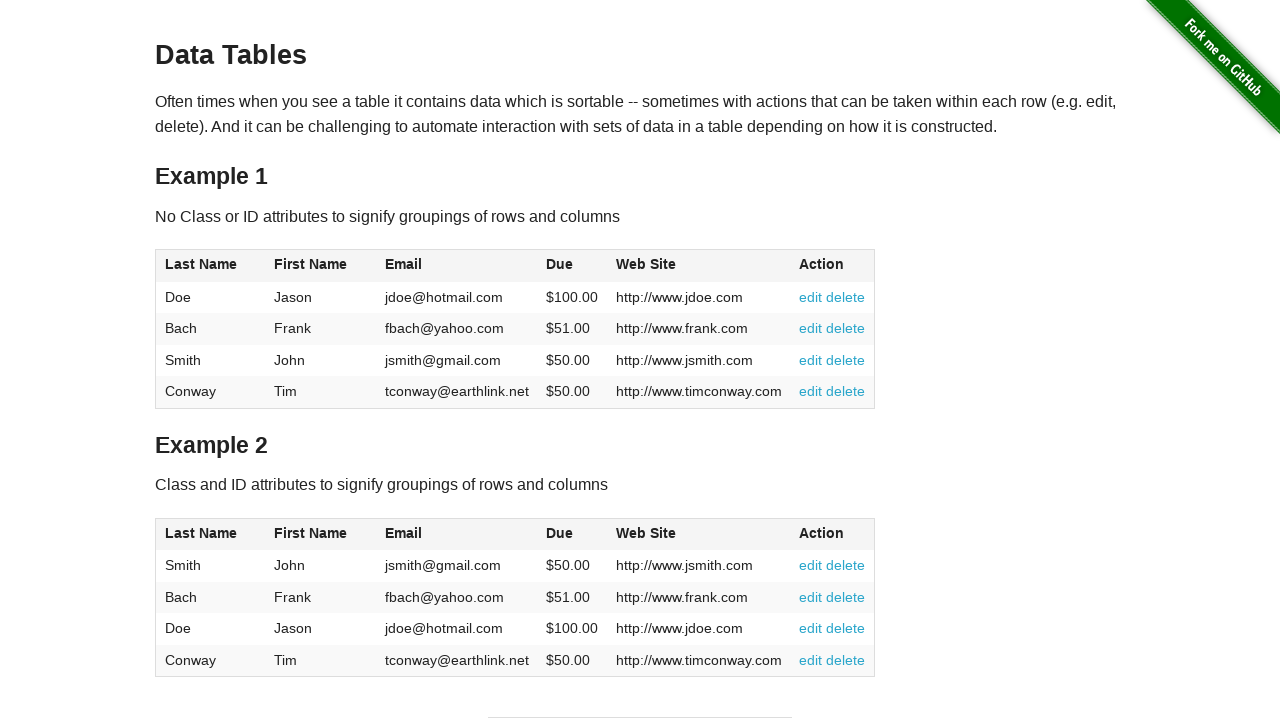

Extracted 4 due values from table: [100.0, 51.0, 50.0, 50.0]
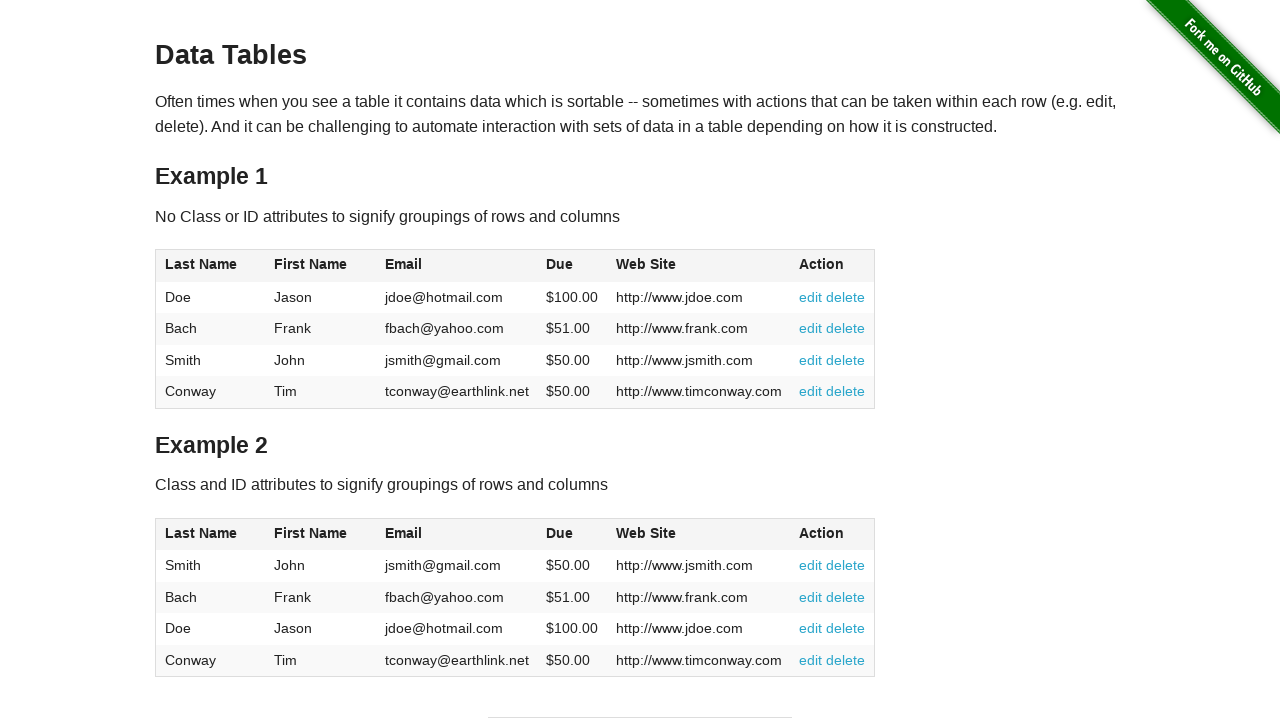

Verified position 0: $100.0 >= $51.0 (descending order)
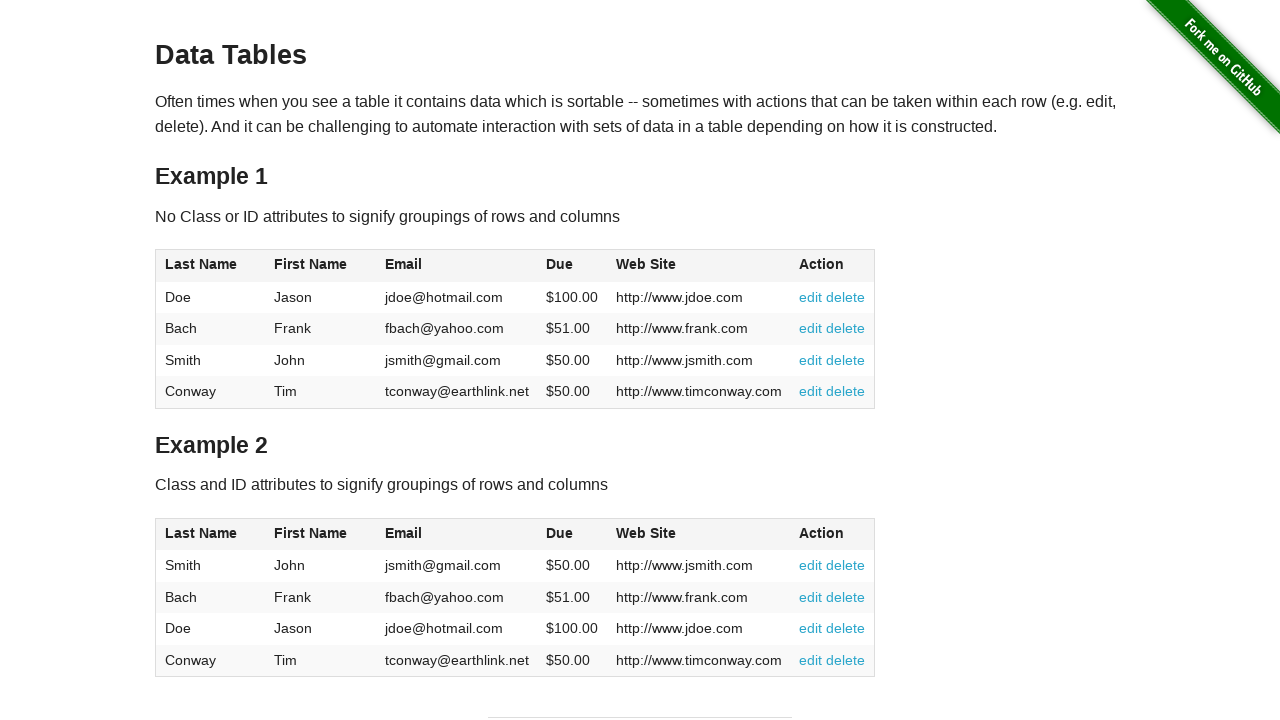

Verified position 1: $51.0 >= $50.0 (descending order)
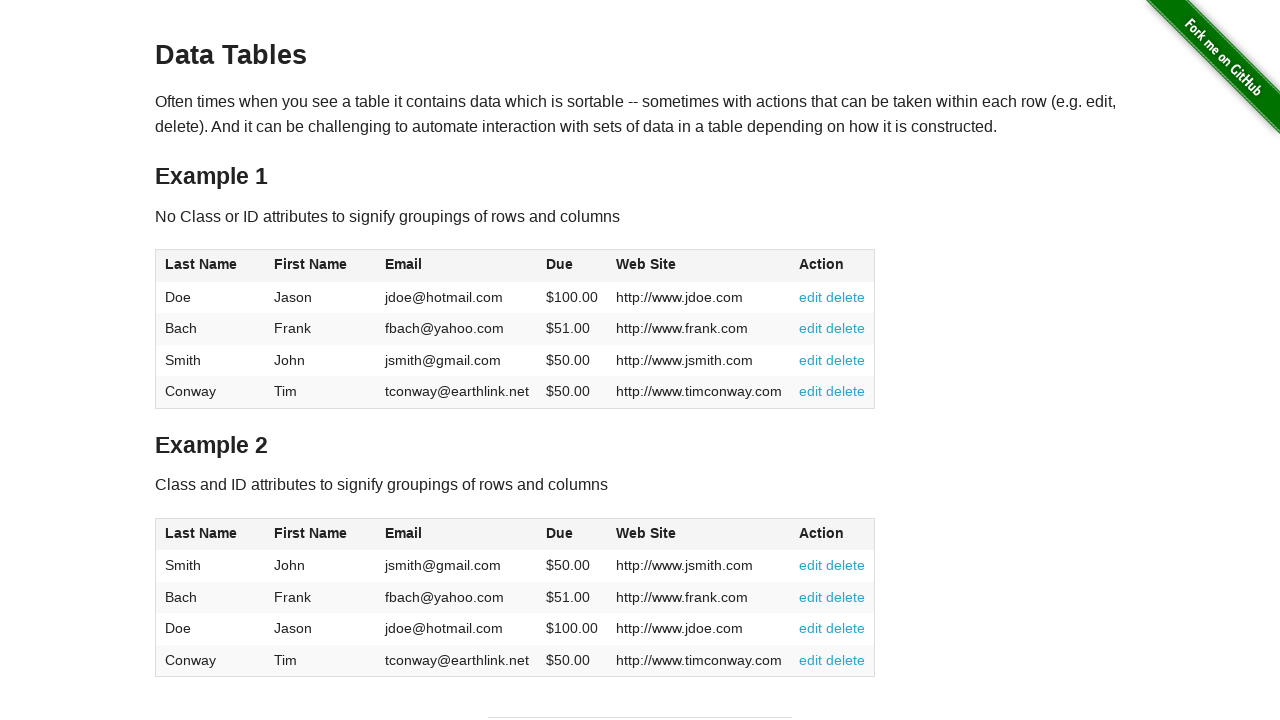

Verified position 2: $50.0 >= $50.0 (descending order)
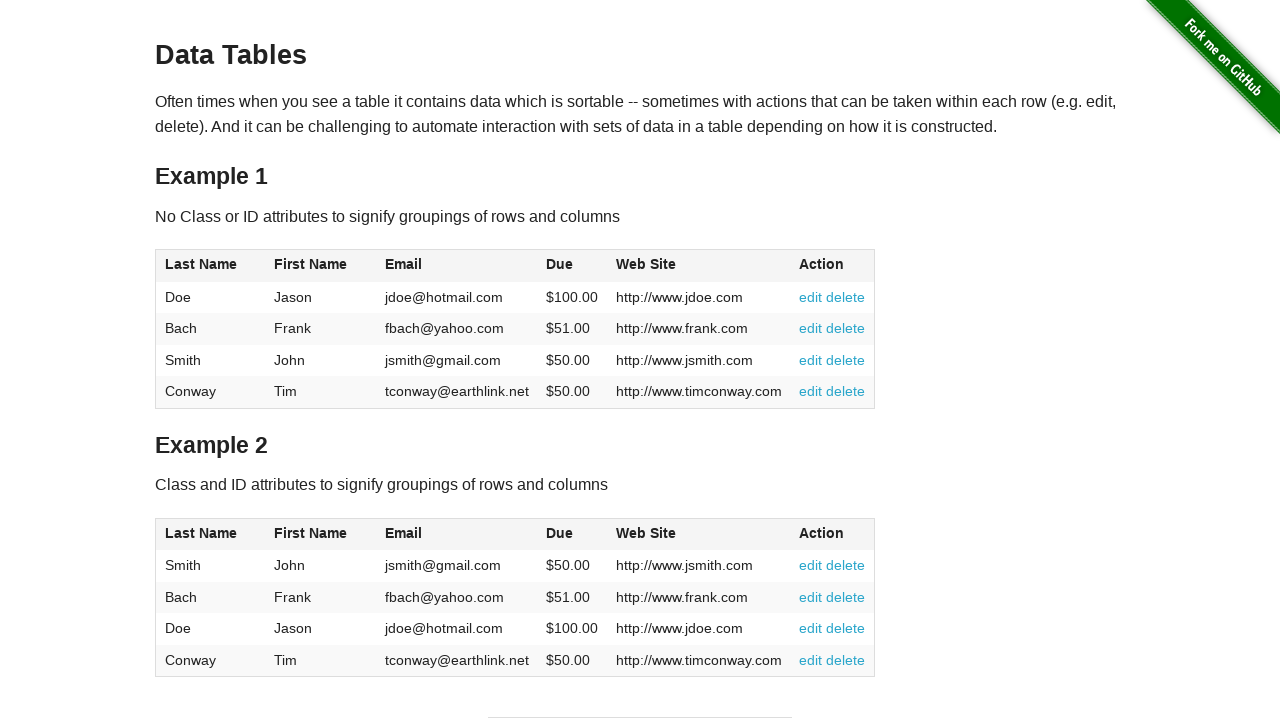

All due values verified to be sorted in descending order
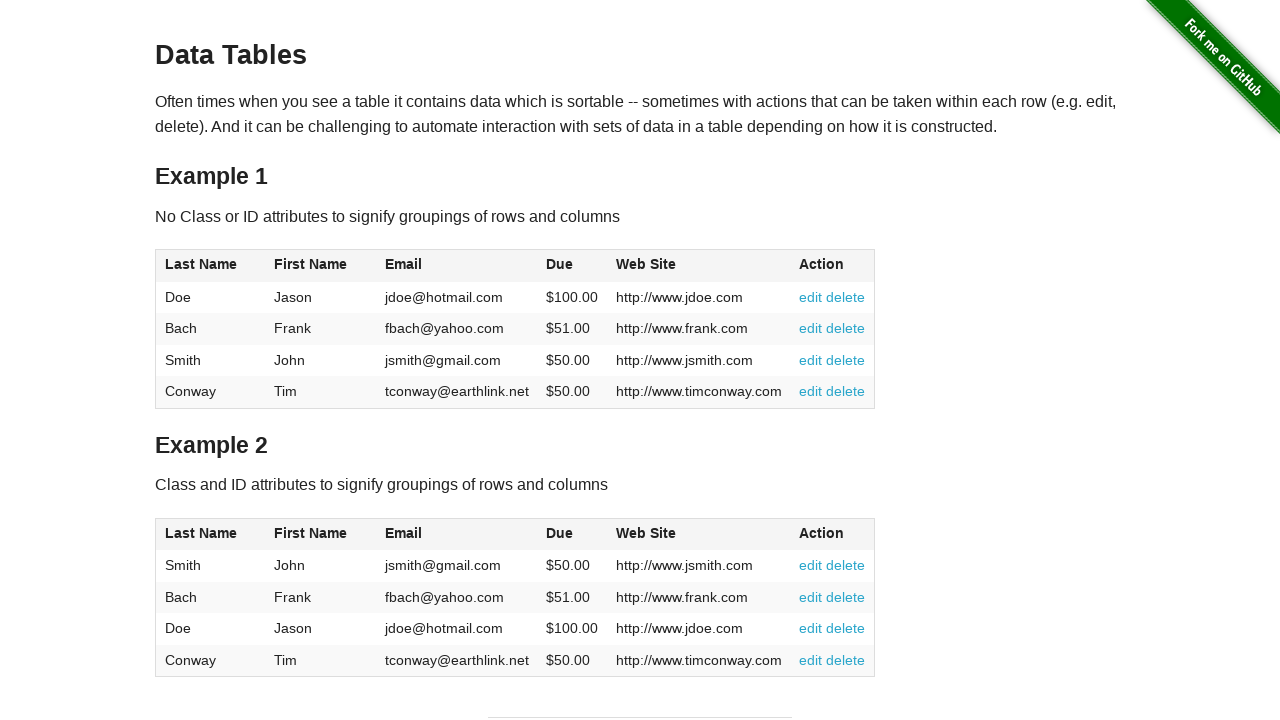

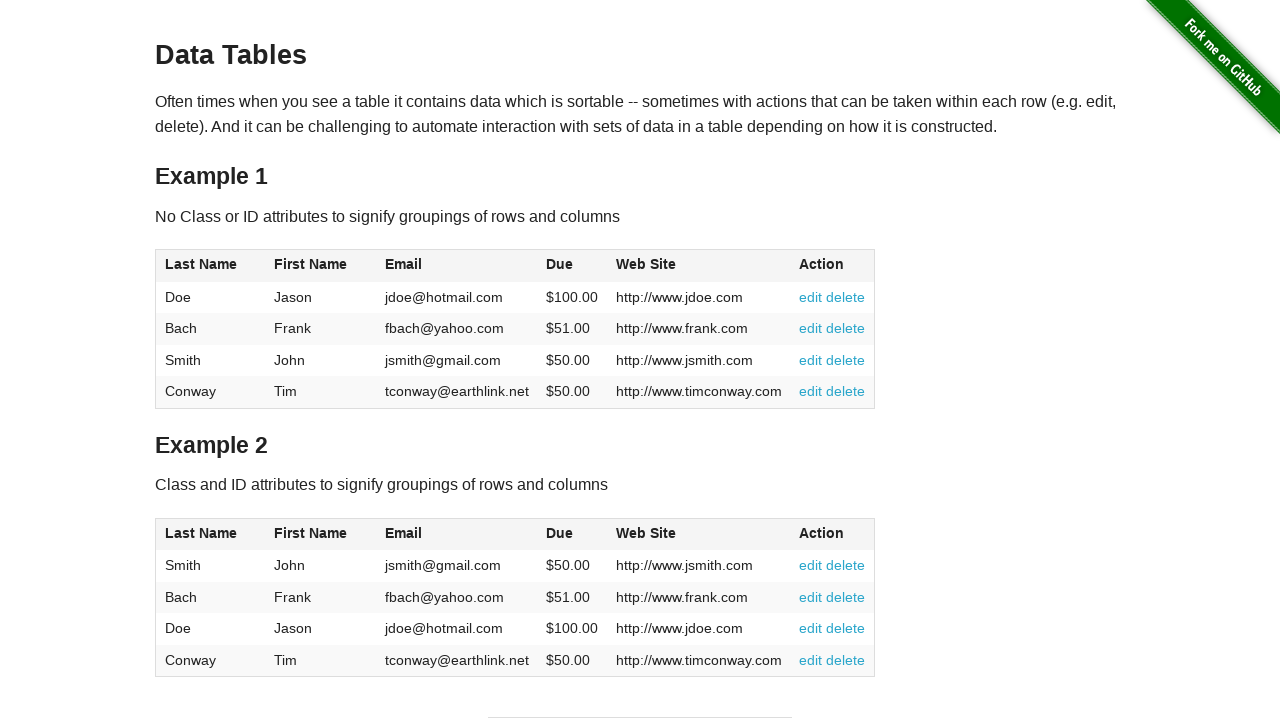